Tests clicking a link by finding it via link text and clicking it to navigate to the linked page

Starting URL: http://inventwithpython.com

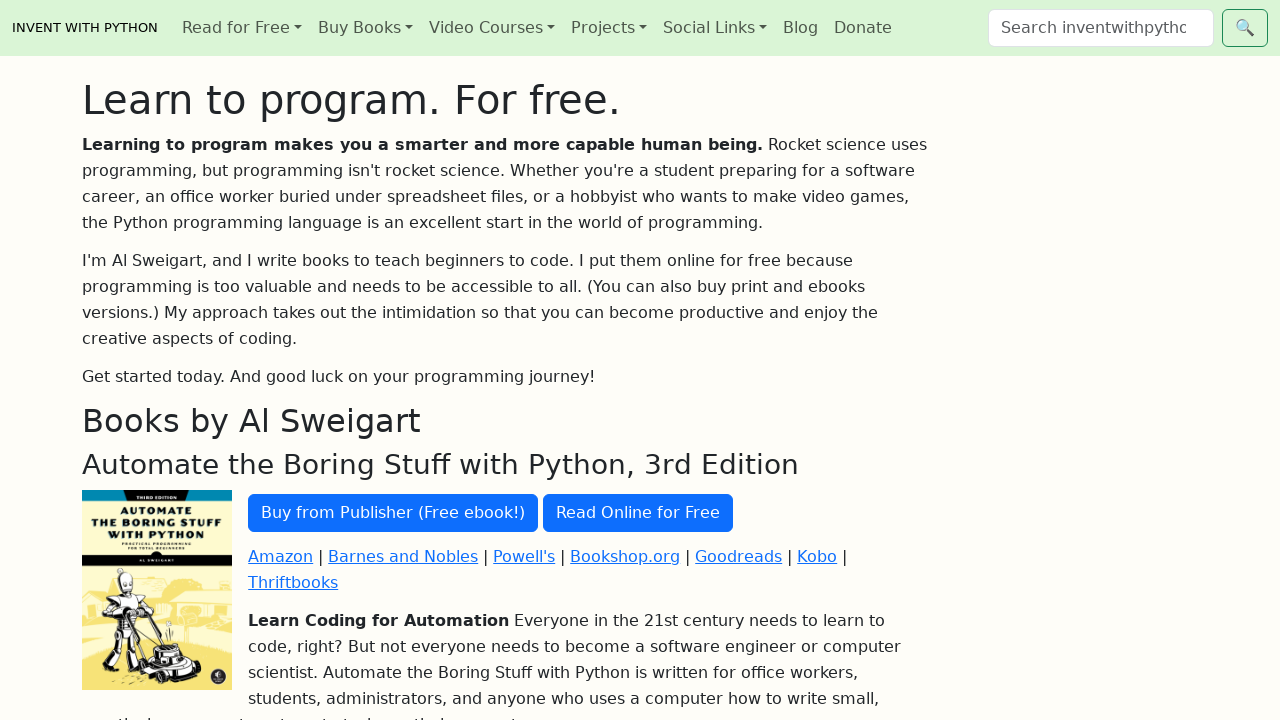

Navigated to http://inventwithpython.com
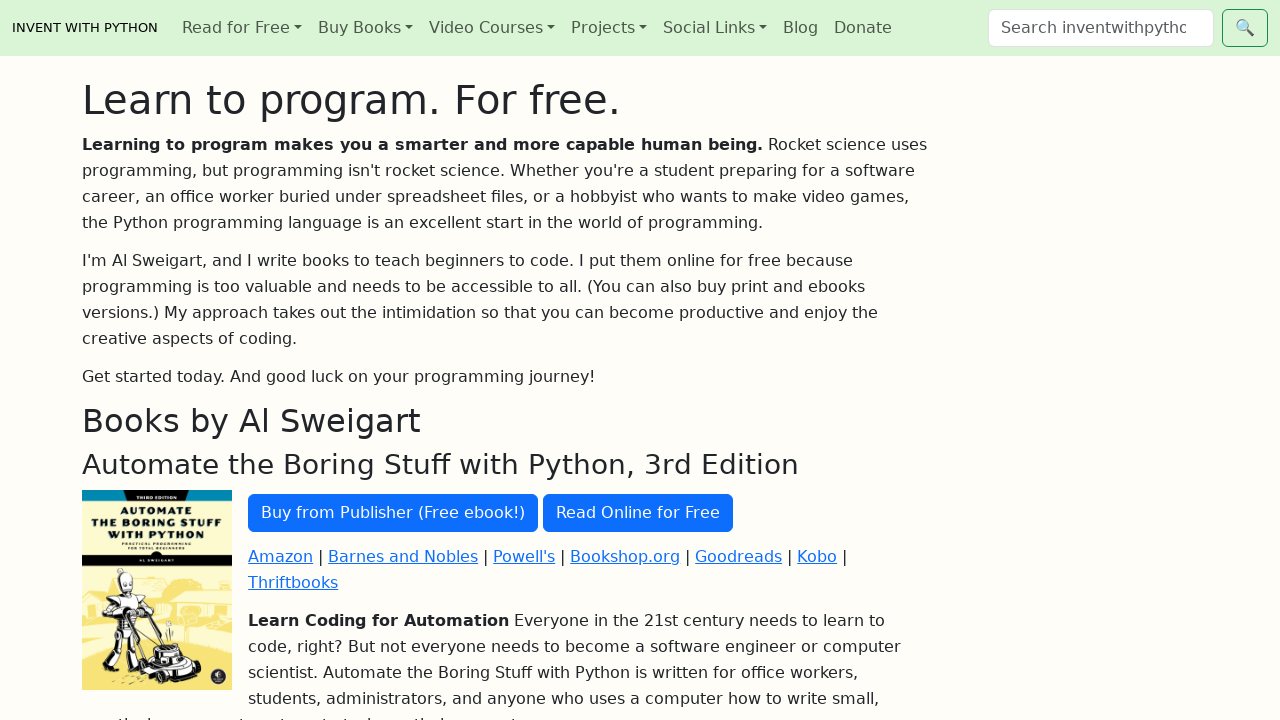

Clicked 'Read Online for Free' link by text at (638, 513) on text=Read Online for Free
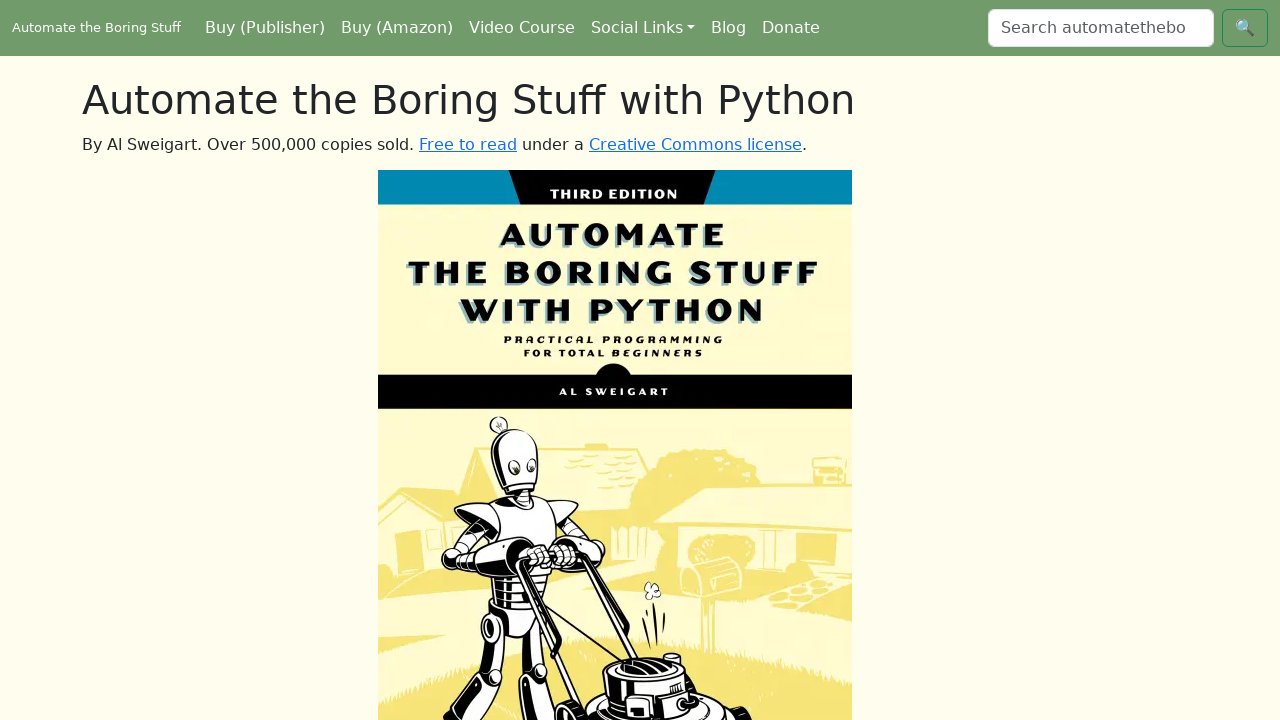

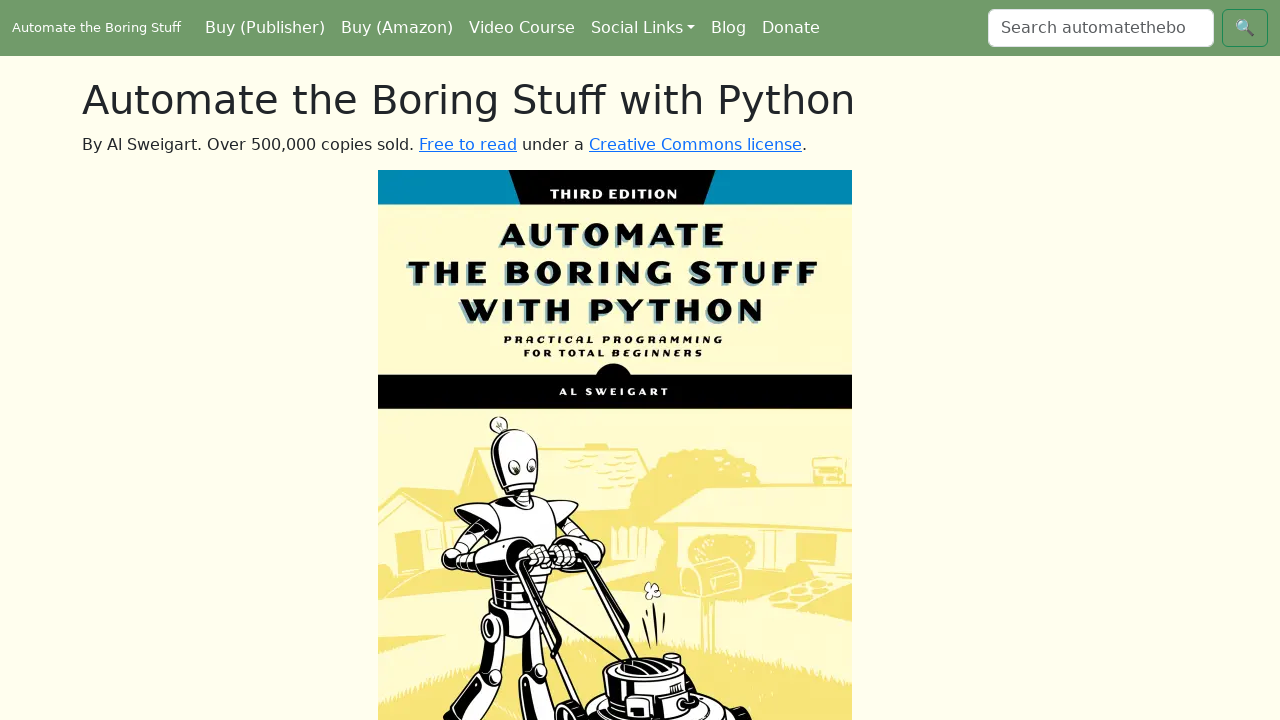